Tests various form element interactions on a web form including text input, password field, textarea, dropdown select, checkbox toggle, radio button selection, and link navigation to verify different Selenium locator strategies work correctly.

Starting URL: https://bonigarcia.dev/selenium-webdriver-java/web-form.html

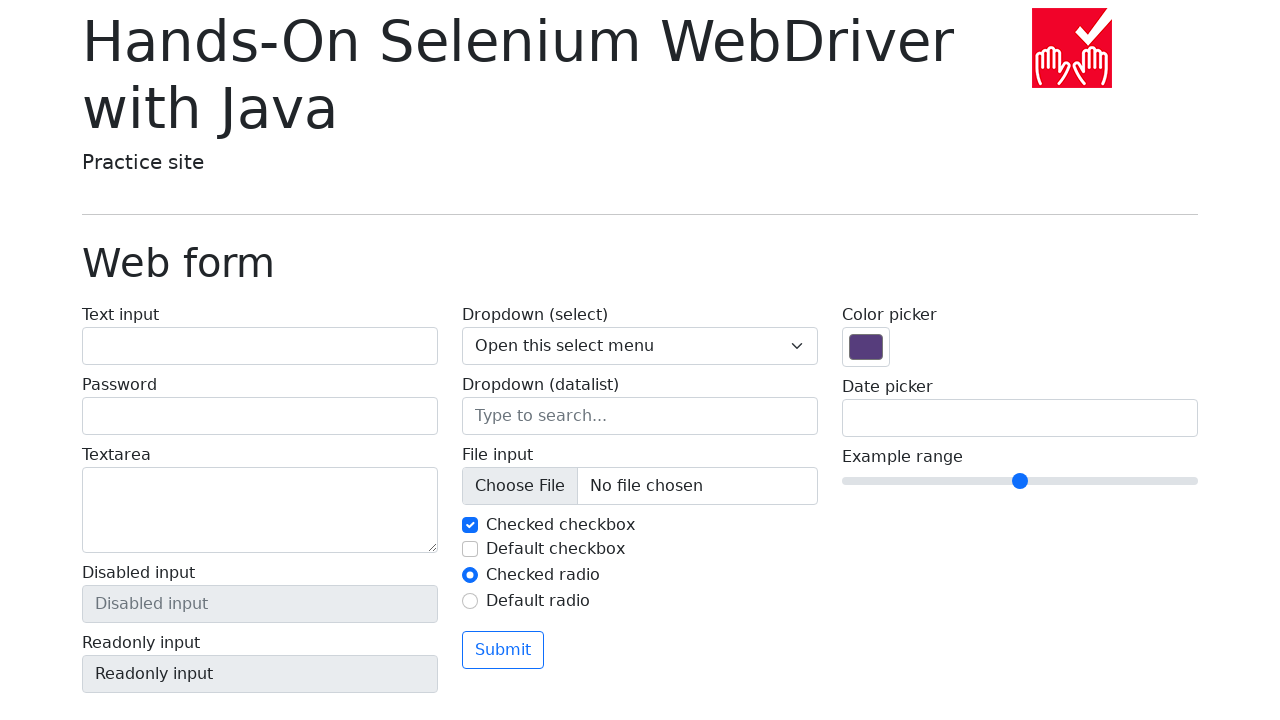

Filled text input field with 'inputTextForm' on #my-text-id
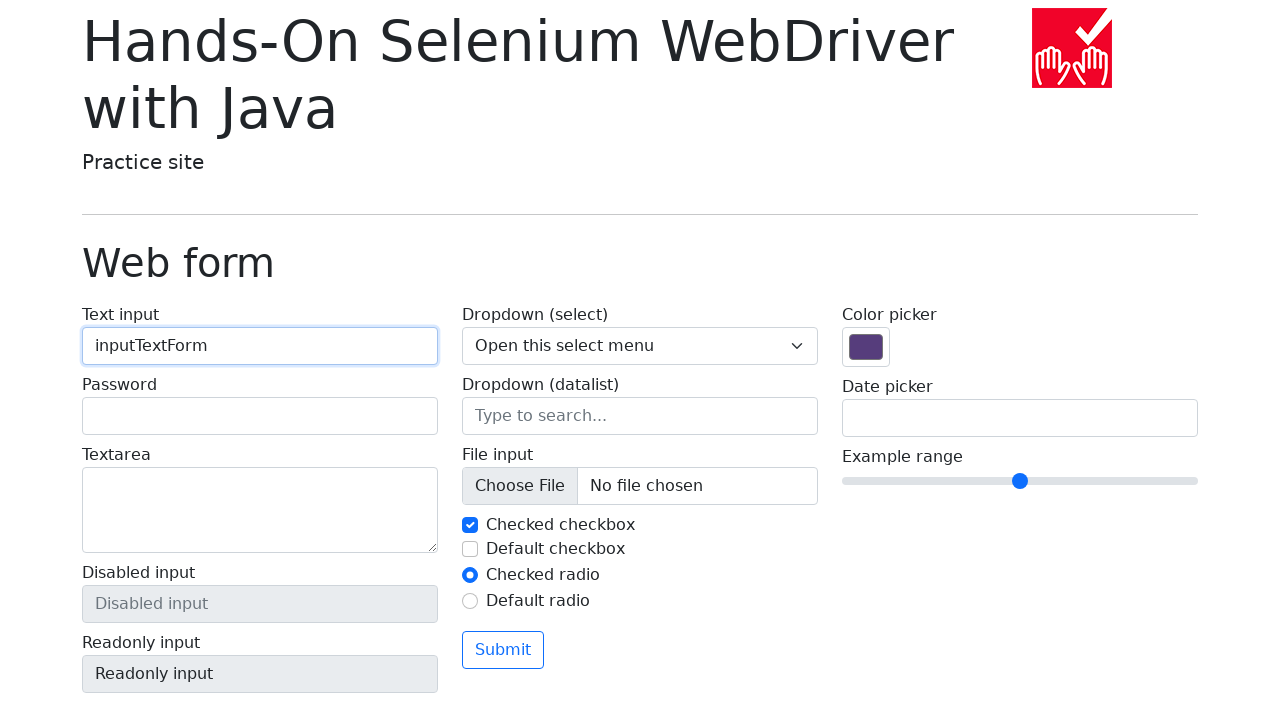

Filled password field with 'passwordForm' on [name='my-password']
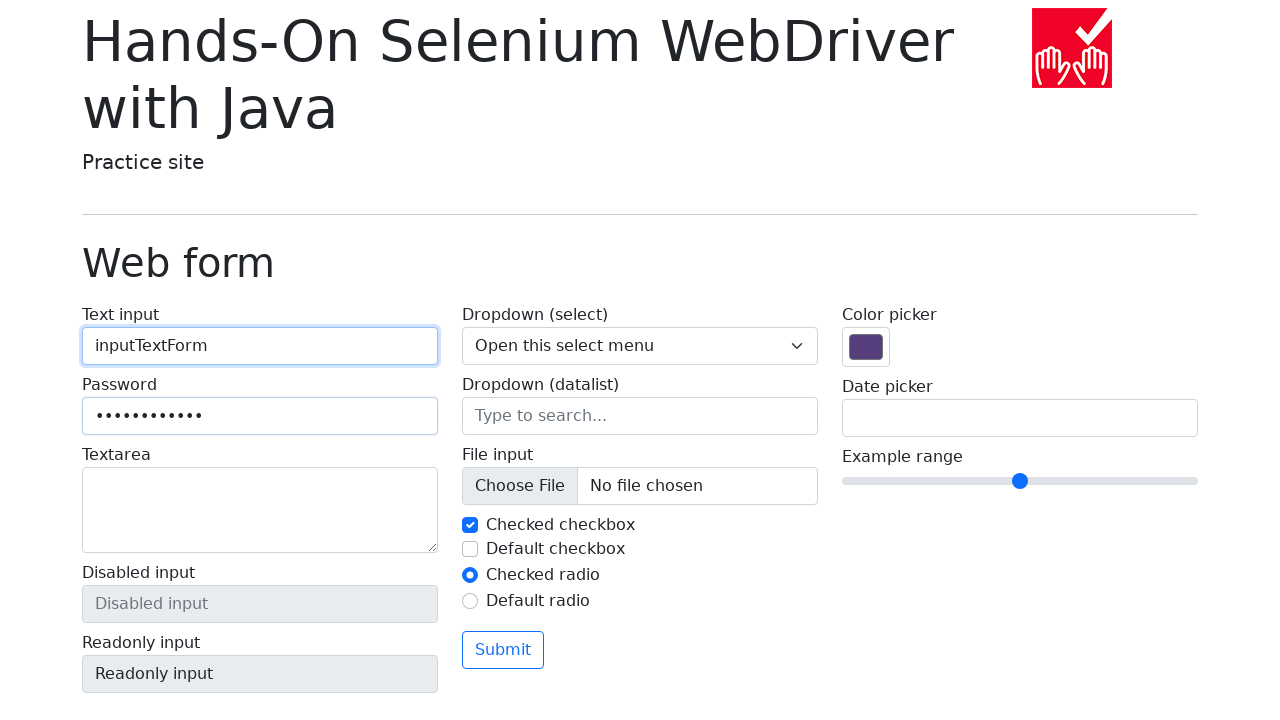

Filled textarea with 'my-textarea' on [name='my-textarea']
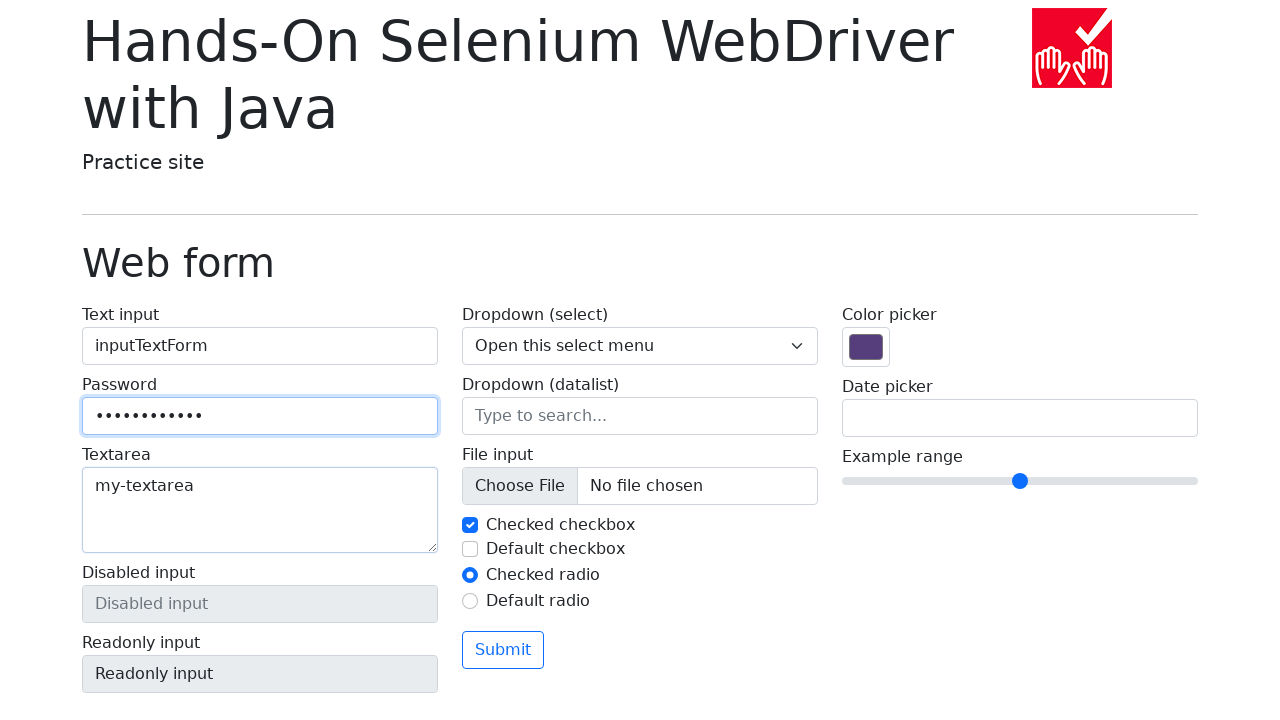

Selected 'Two' from dropdown menu on .form-select
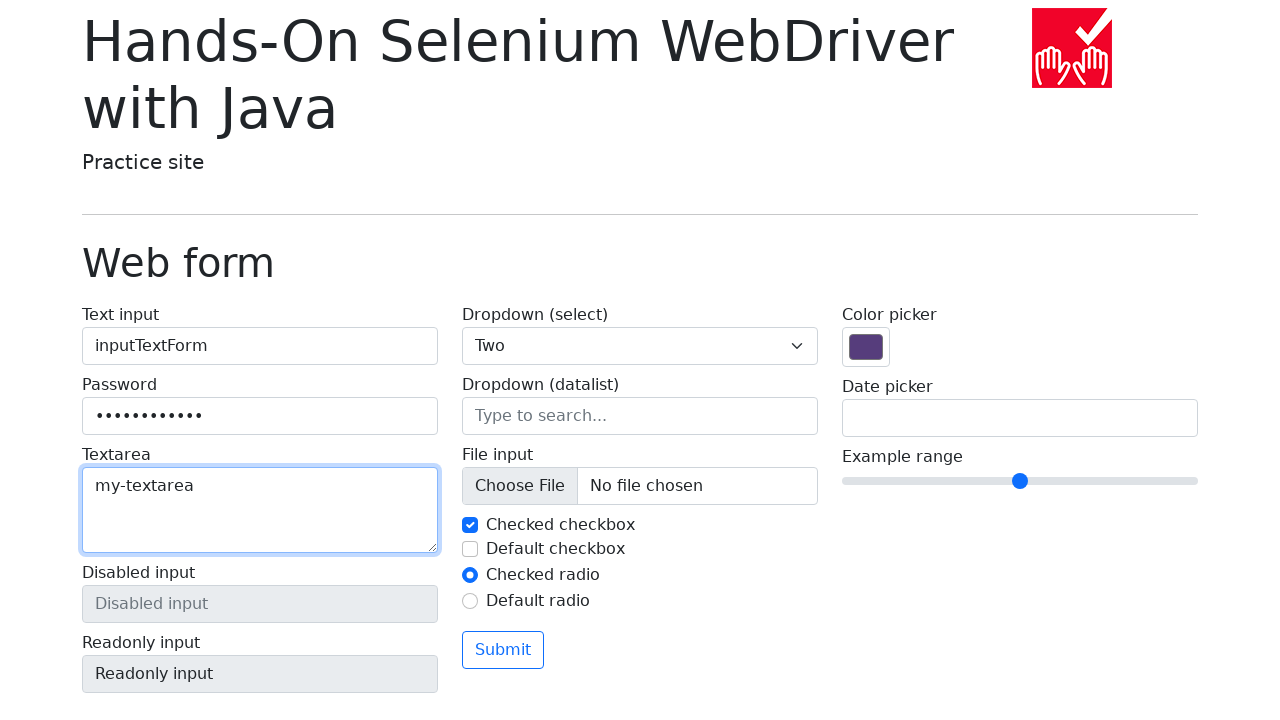

Toggled checkbox to uncheck it at (470, 525) on input[type='checkbox'][name='my-check']
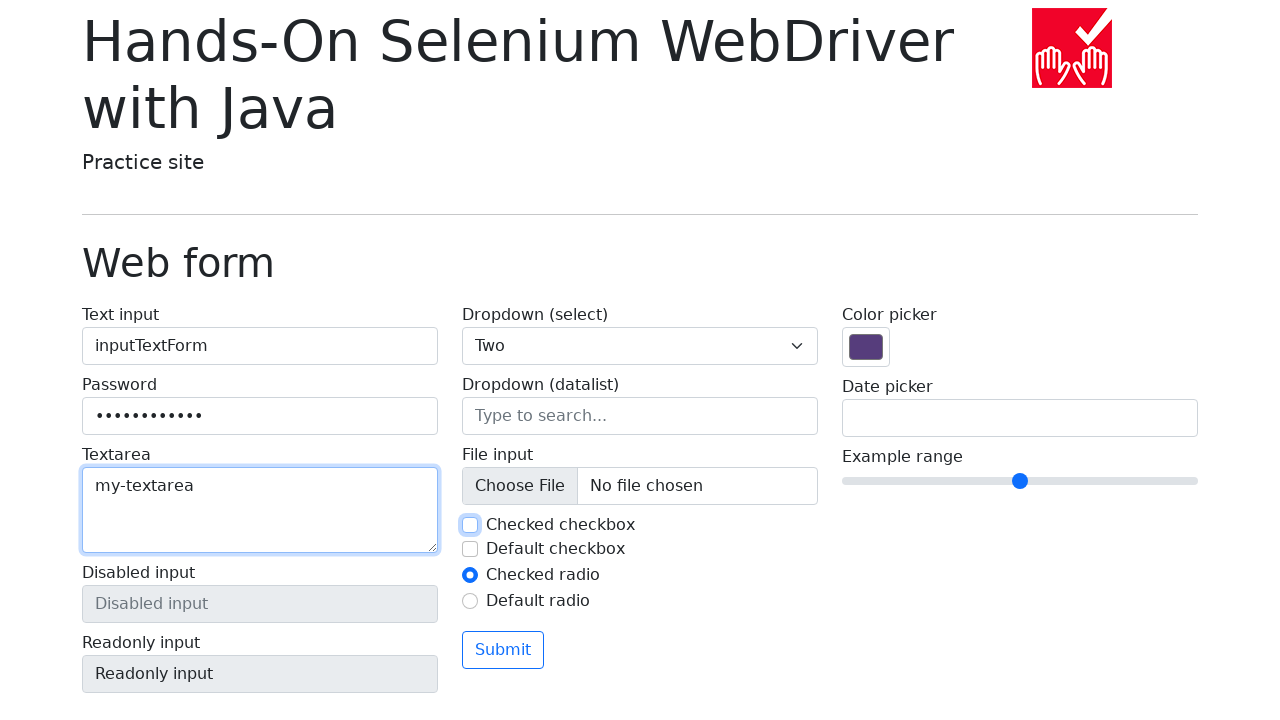

Selected radio button option at (470, 575) on input[type='radio'][name='my-radio']
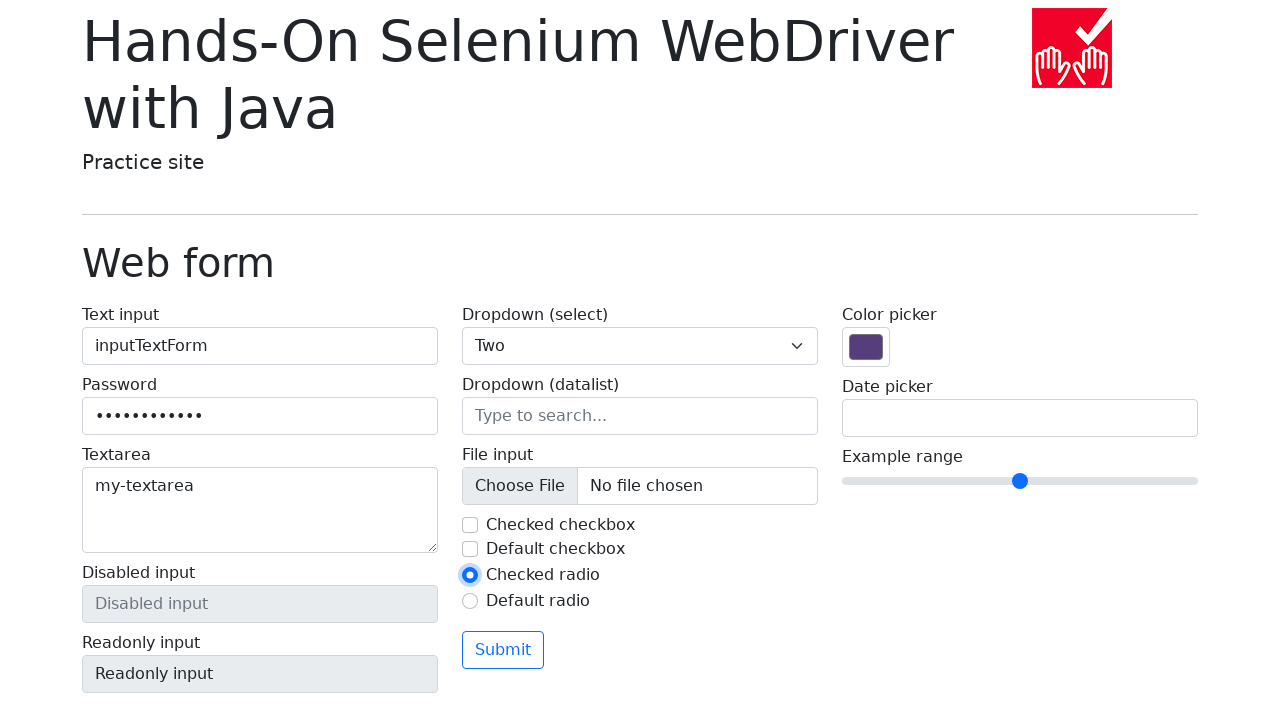

Clicked 'Return to index' link at (143, 711) on text=Return to index
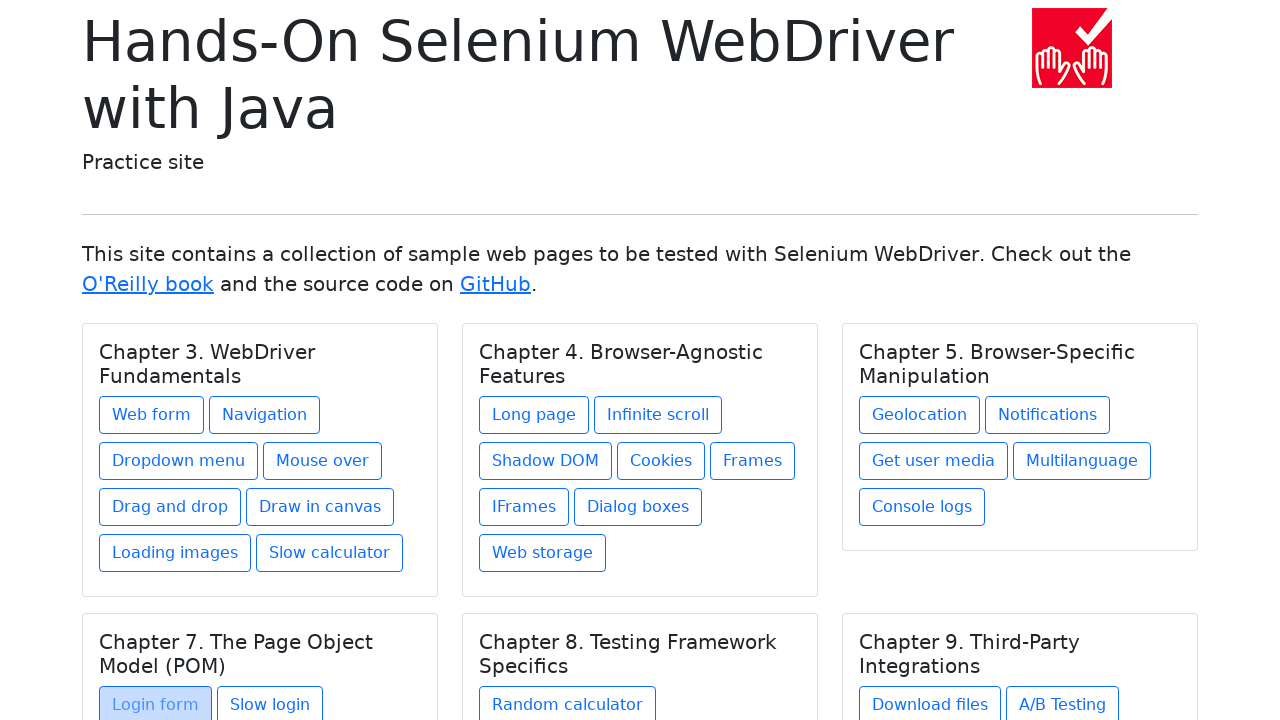

Navigation completed to index page
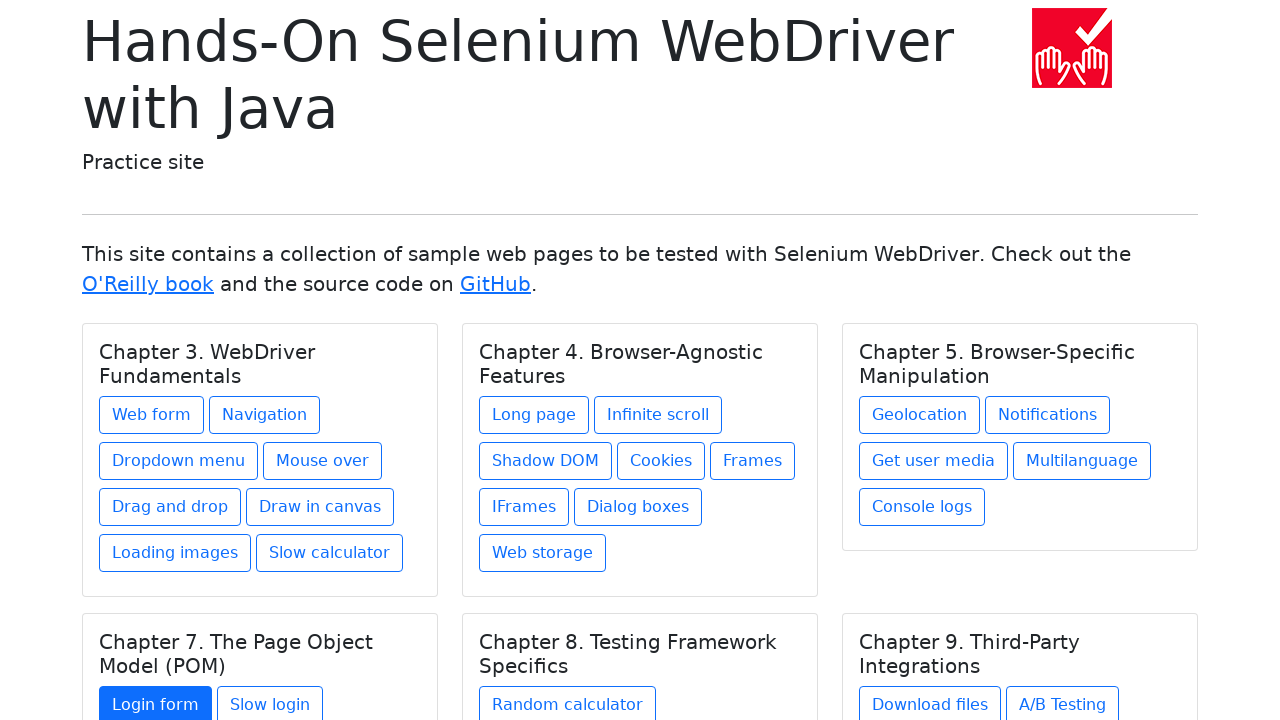

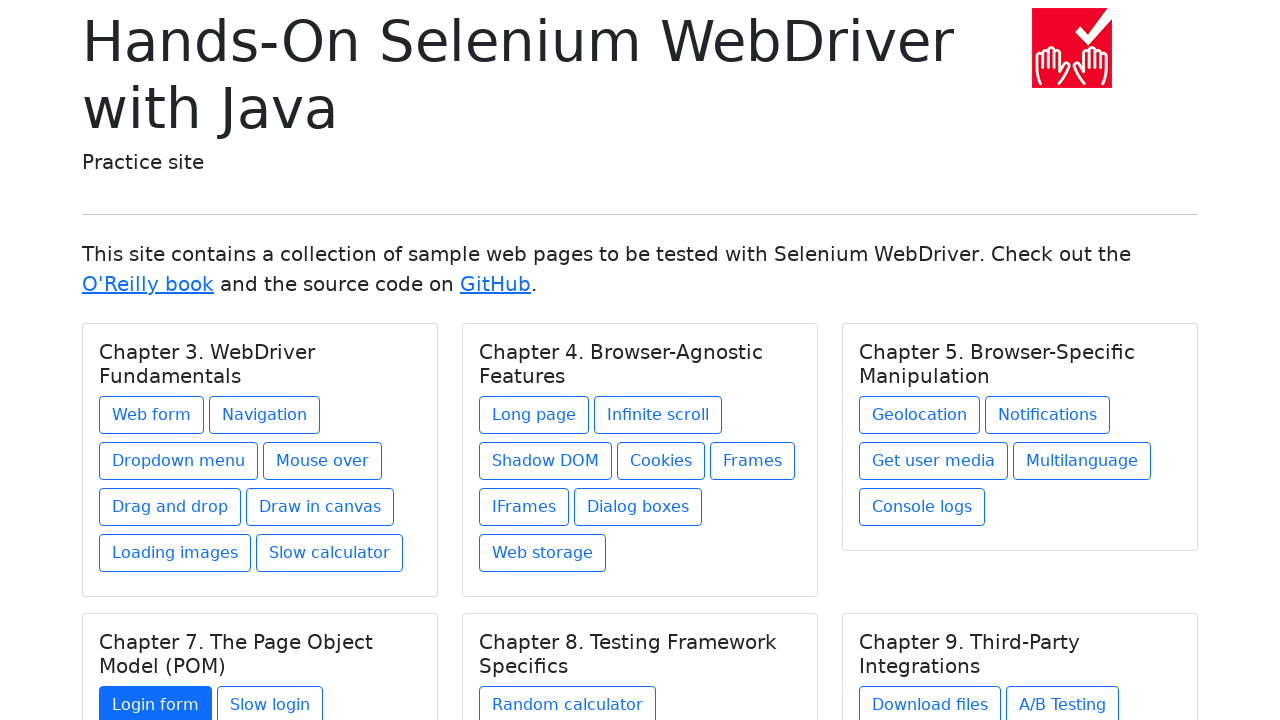